Tests JavaScript alert popup functionality by clicking a button that triggers an alert, accepting the alert, and verifying the result message is displayed.

Starting URL: https://the-internet.herokuapp.com/javascript_alerts

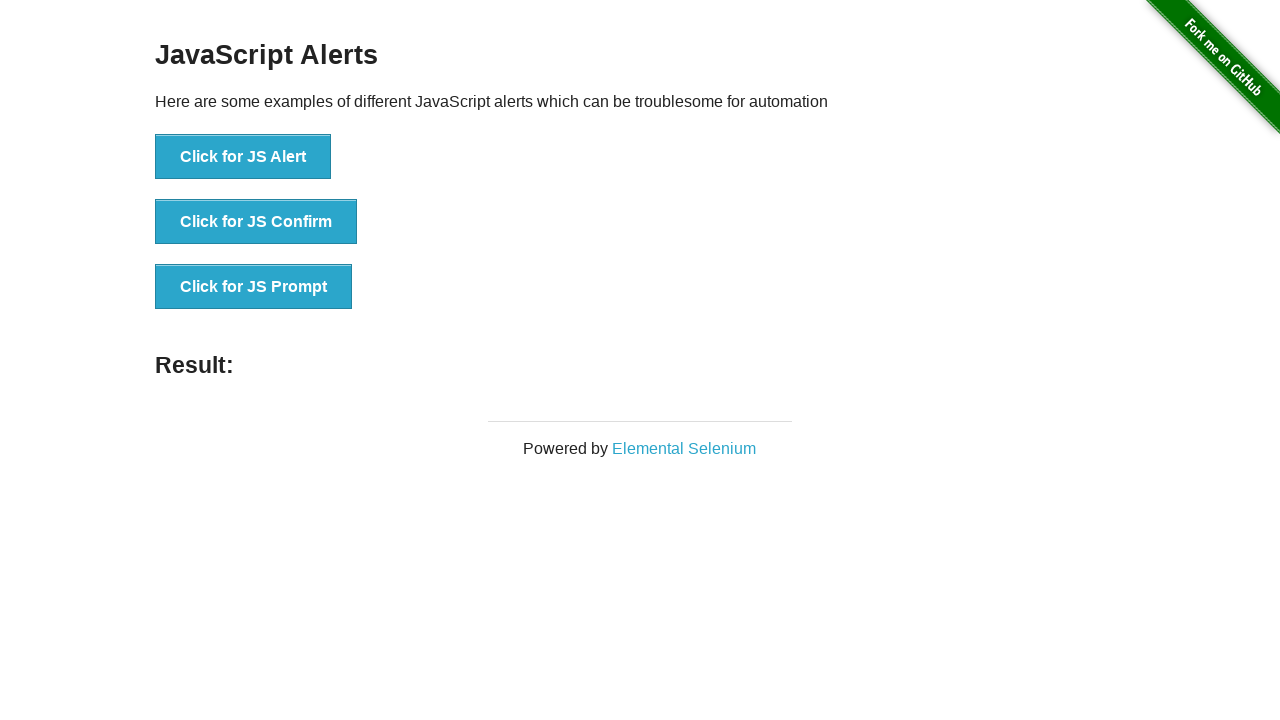

Clicked button to trigger JavaScript alert at (243, 157) on xpath=//button[contains(.,'Alert')]
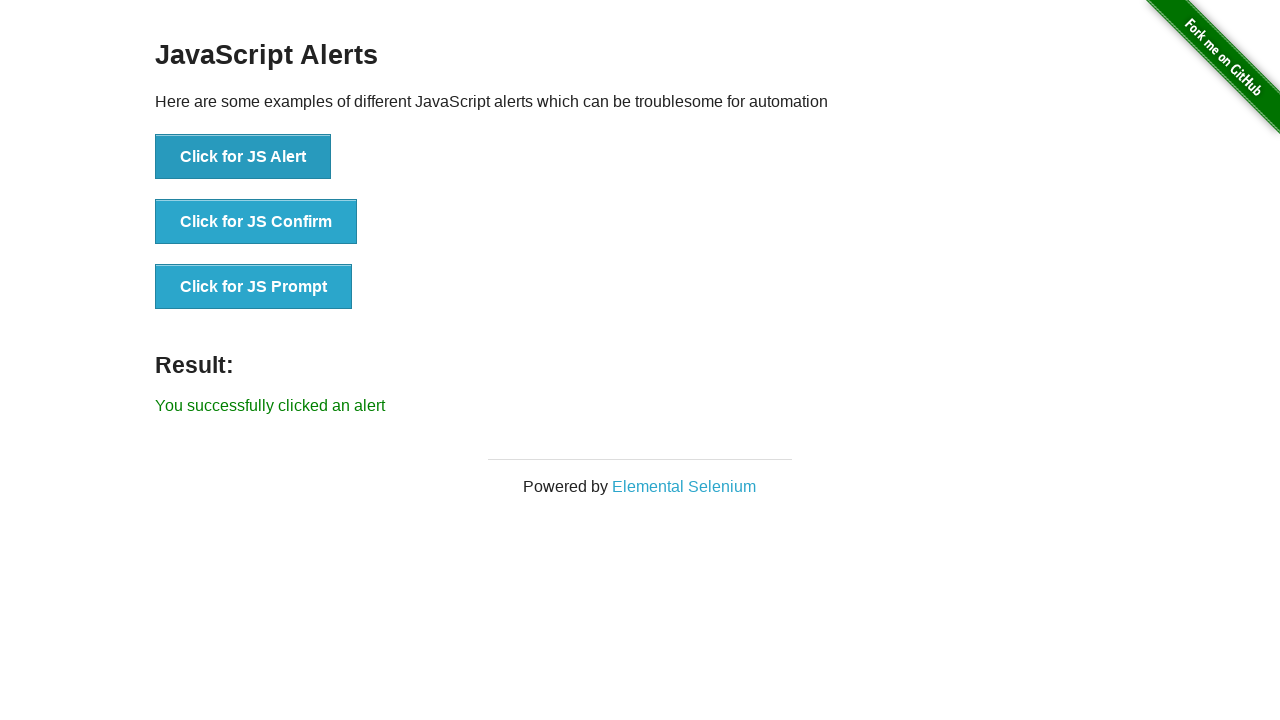

Set up dialog handler to accept alerts
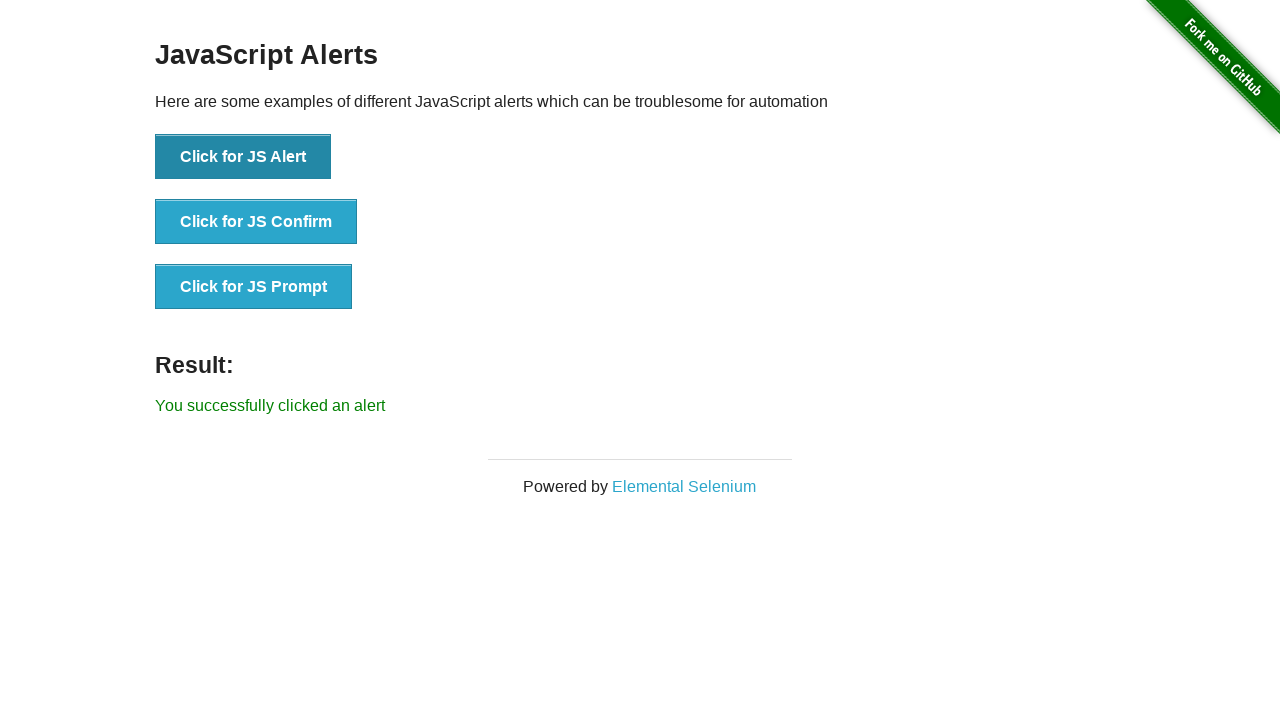

Clicked button to trigger alert with handler active at (243, 157) on xpath=//button[contains(.,'Alert')]
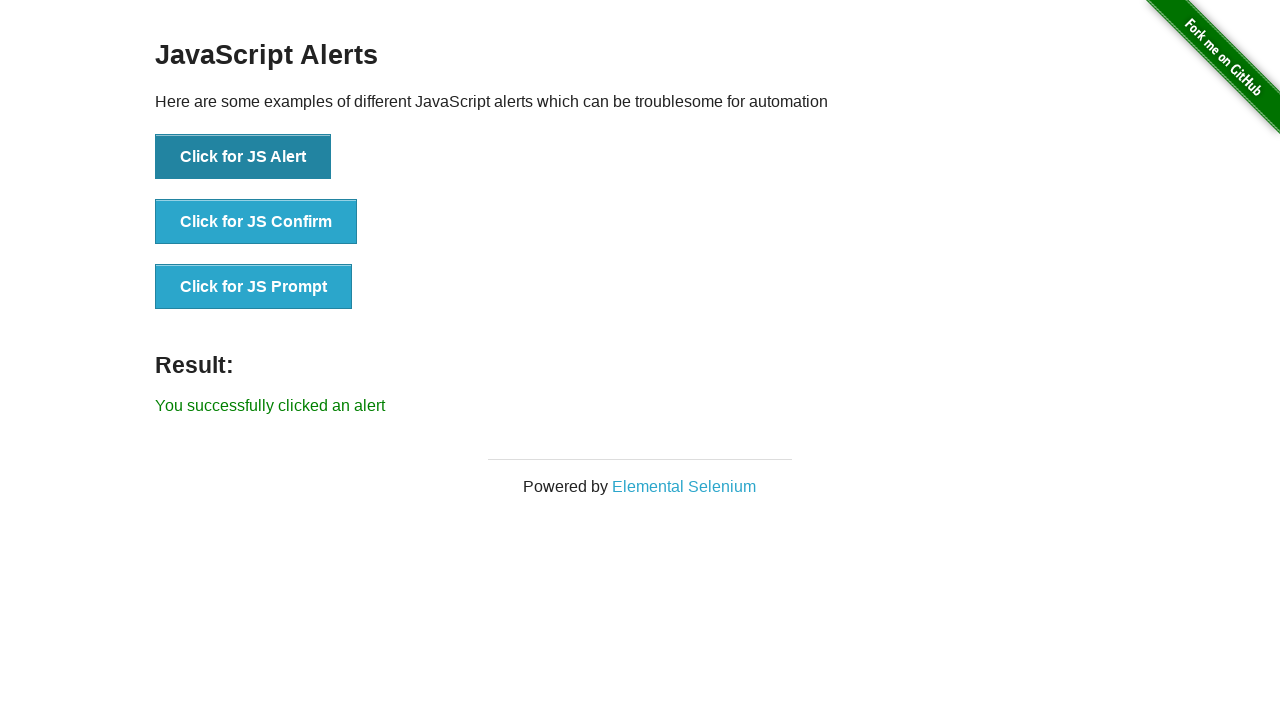

Result message element is now visible
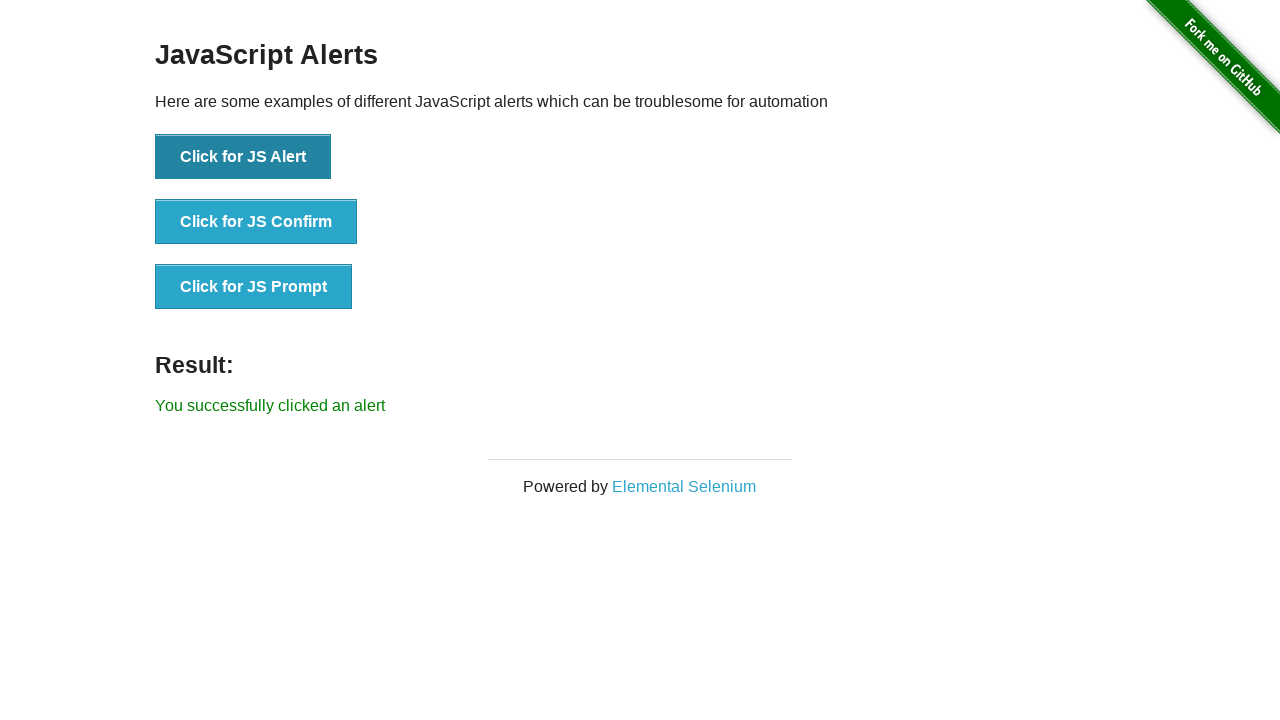

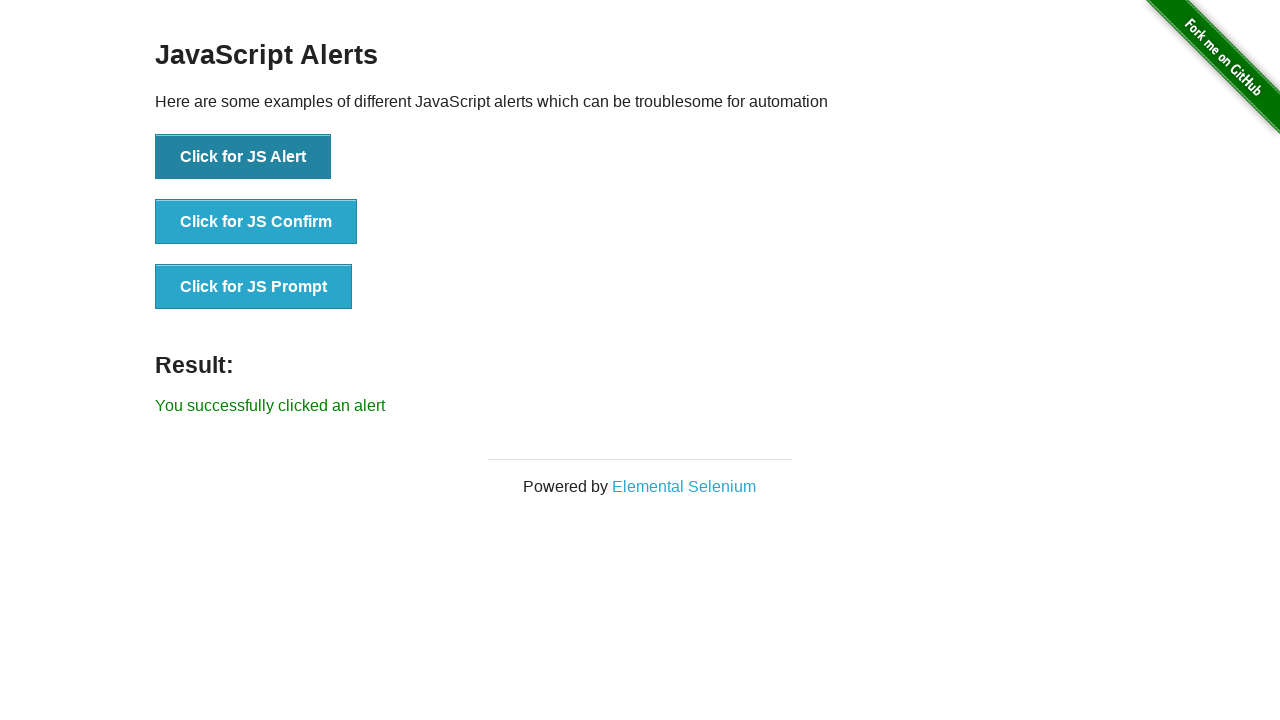